Tests dynamic content loading by clicking a start button and waiting for dynamically loaded text to appear

Starting URL: https://the-internet.herokuapp.com/dynamic_loading/1

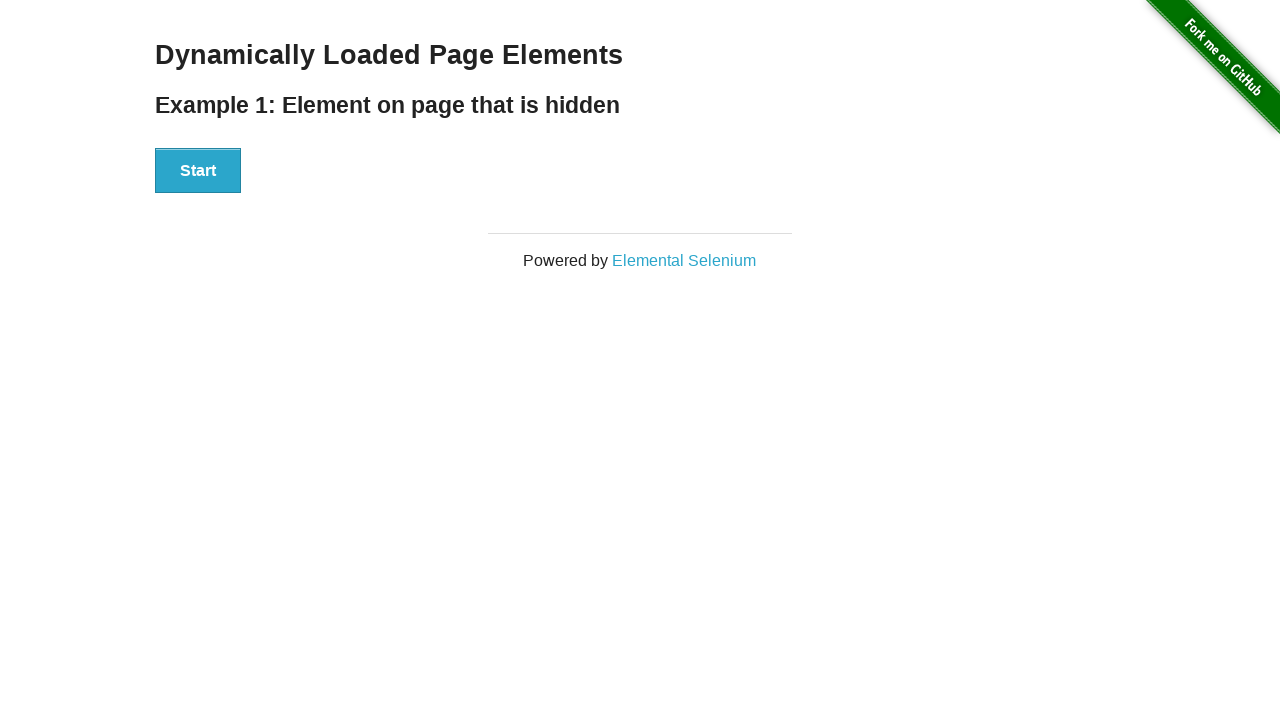

Clicked start button to trigger dynamic content loading at (198, 171) on #start button
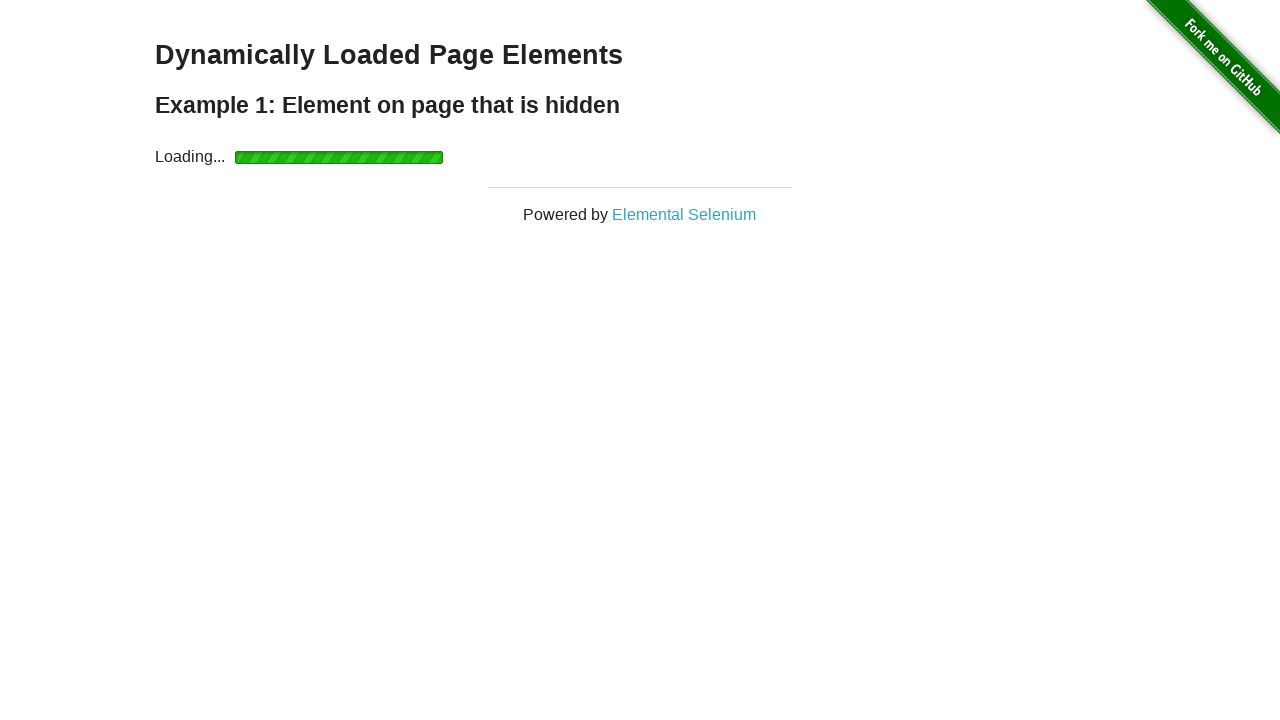

Dynamically loaded text appeared in #finish h4 element
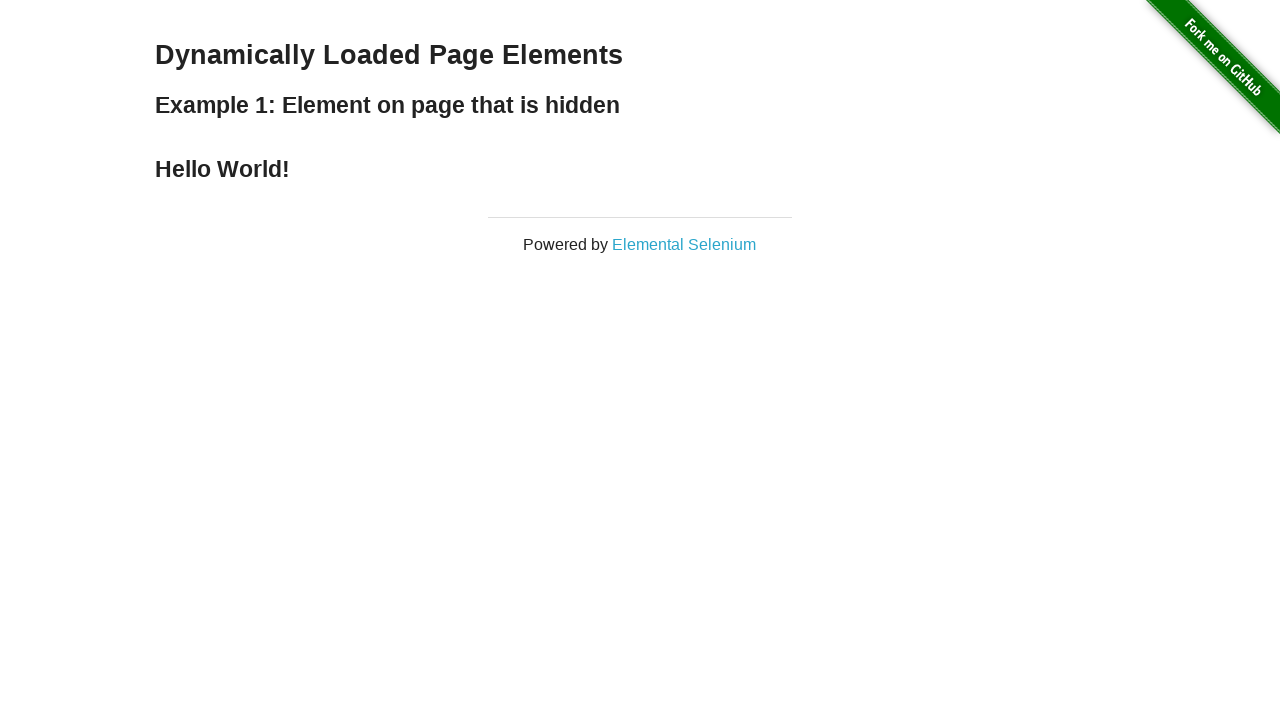

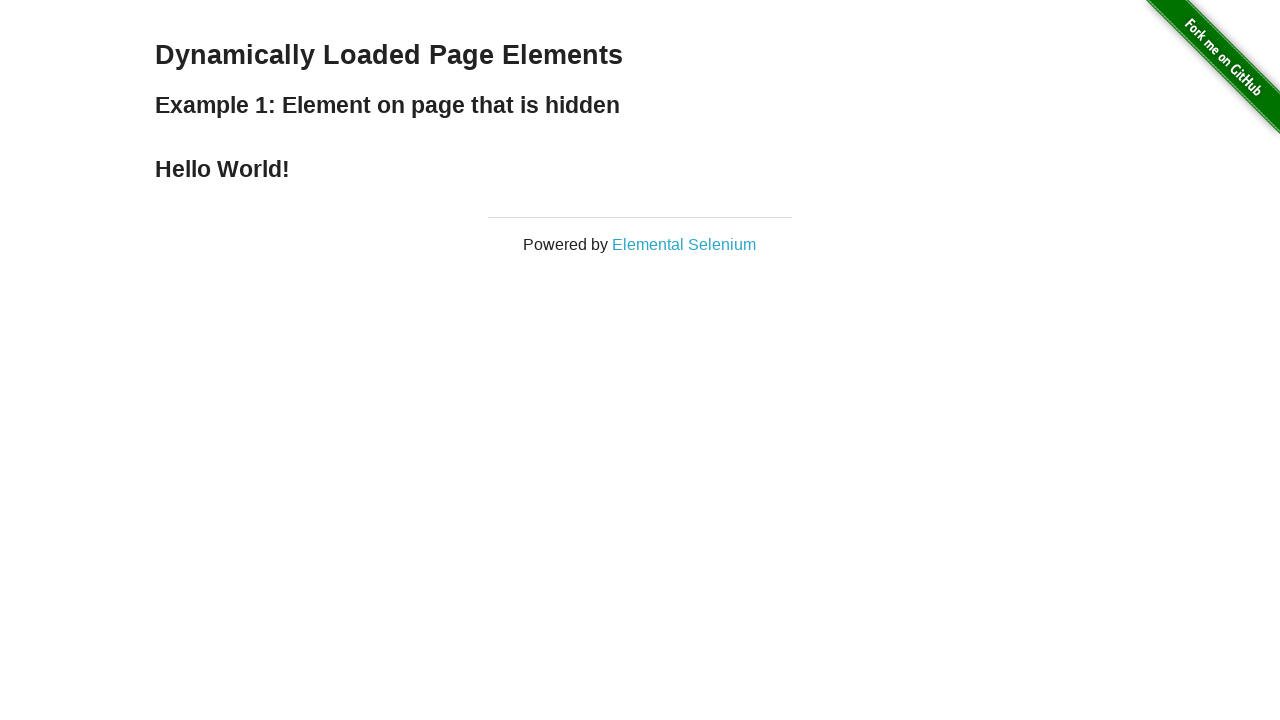